Navigates to an automation practice page, scrolls down the page, and takes a screenshot

Starting URL: https://rahulshettyacademy.com/AutomationPractice/

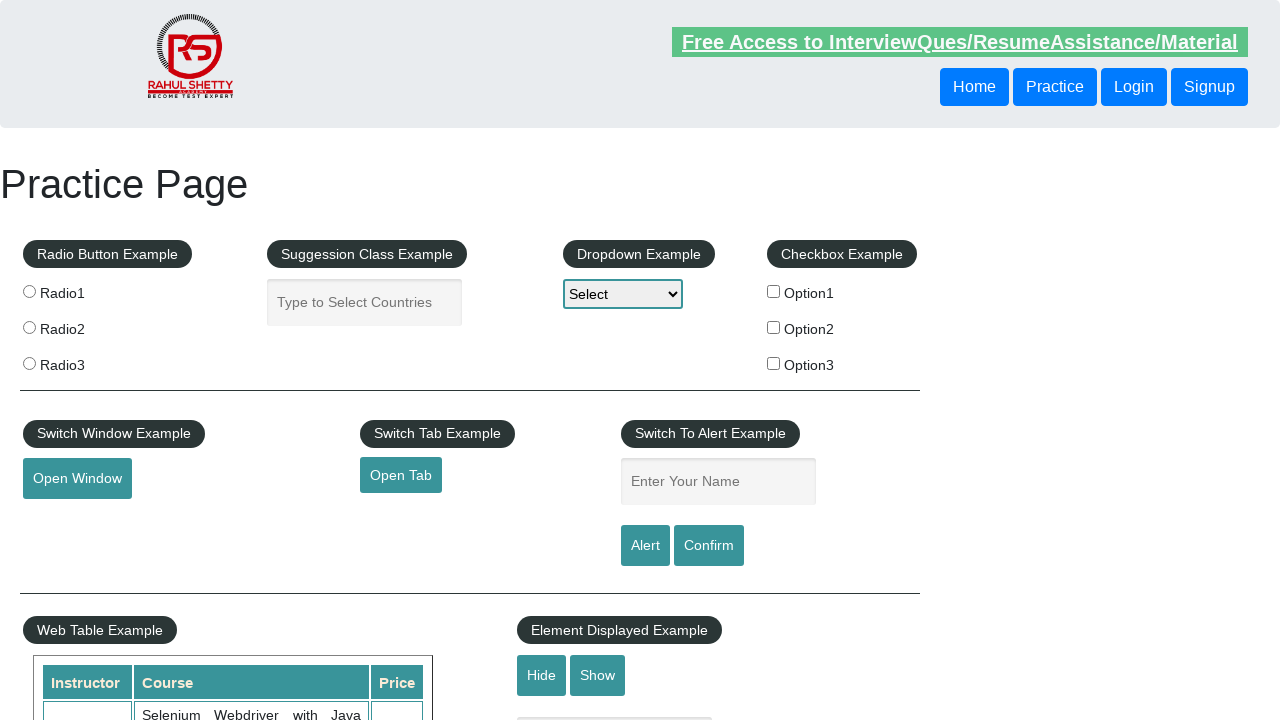

Navigated to automation practice page
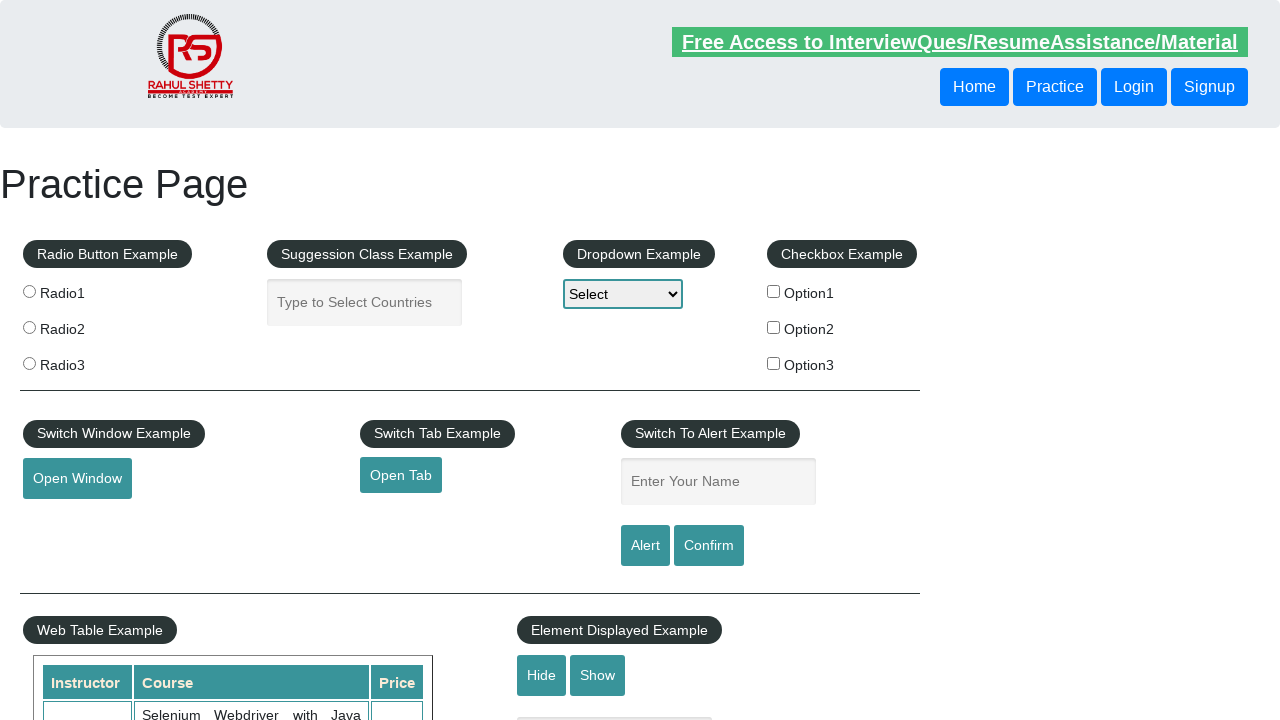

Scrolled down the page by 500 pixels
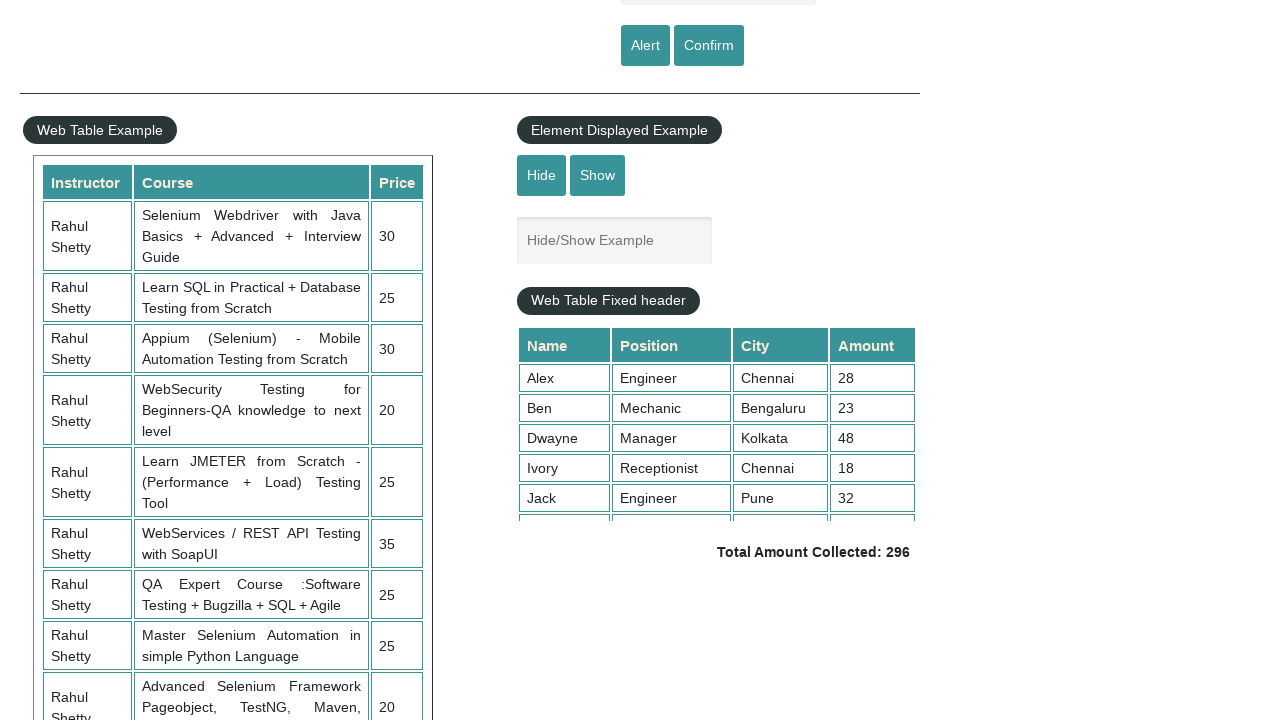

Waited 2 seconds for scroll to complete
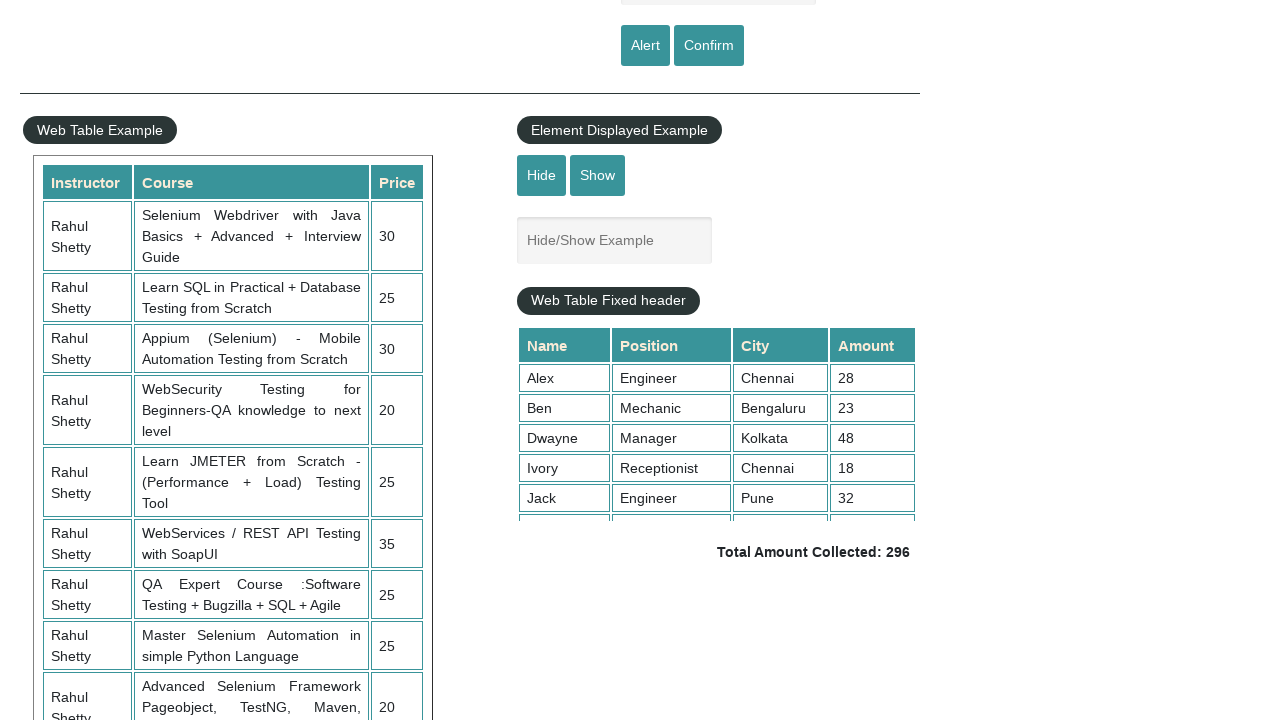

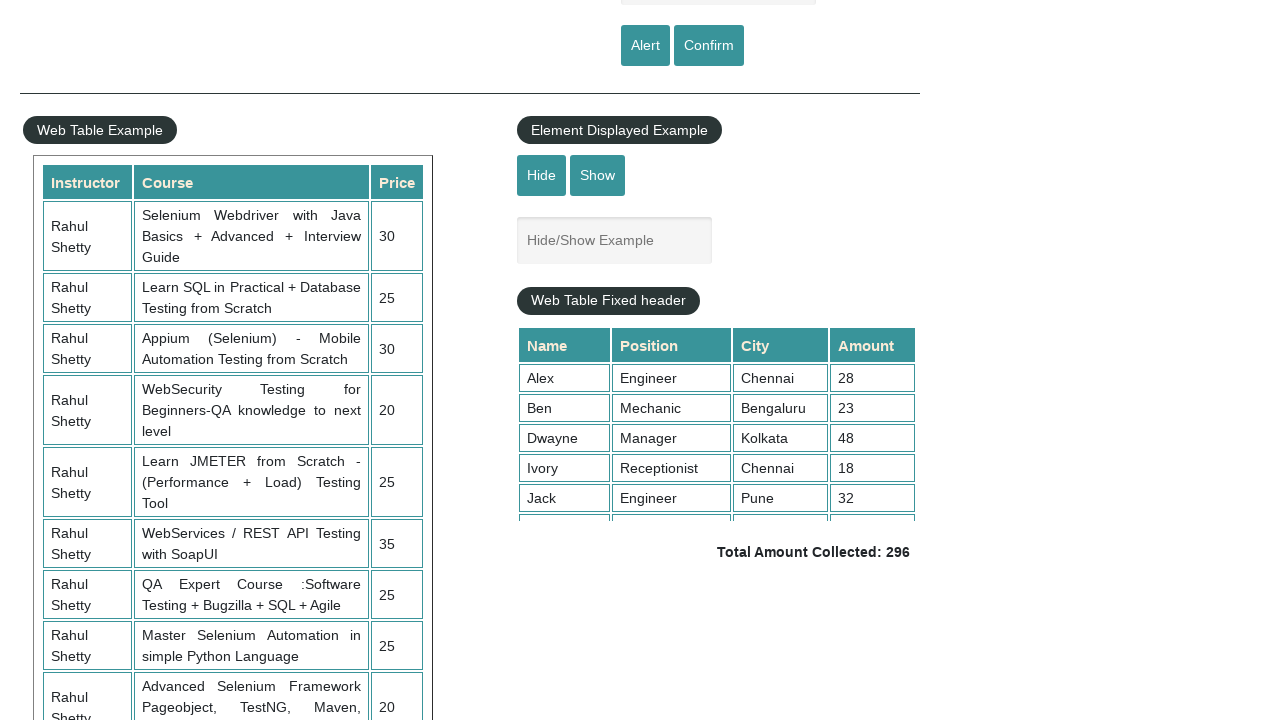